Basic browser navigation test that loads a page and performs forward, back, and refresh navigation actions

Starting URL: https://www.edureka.co/about-us

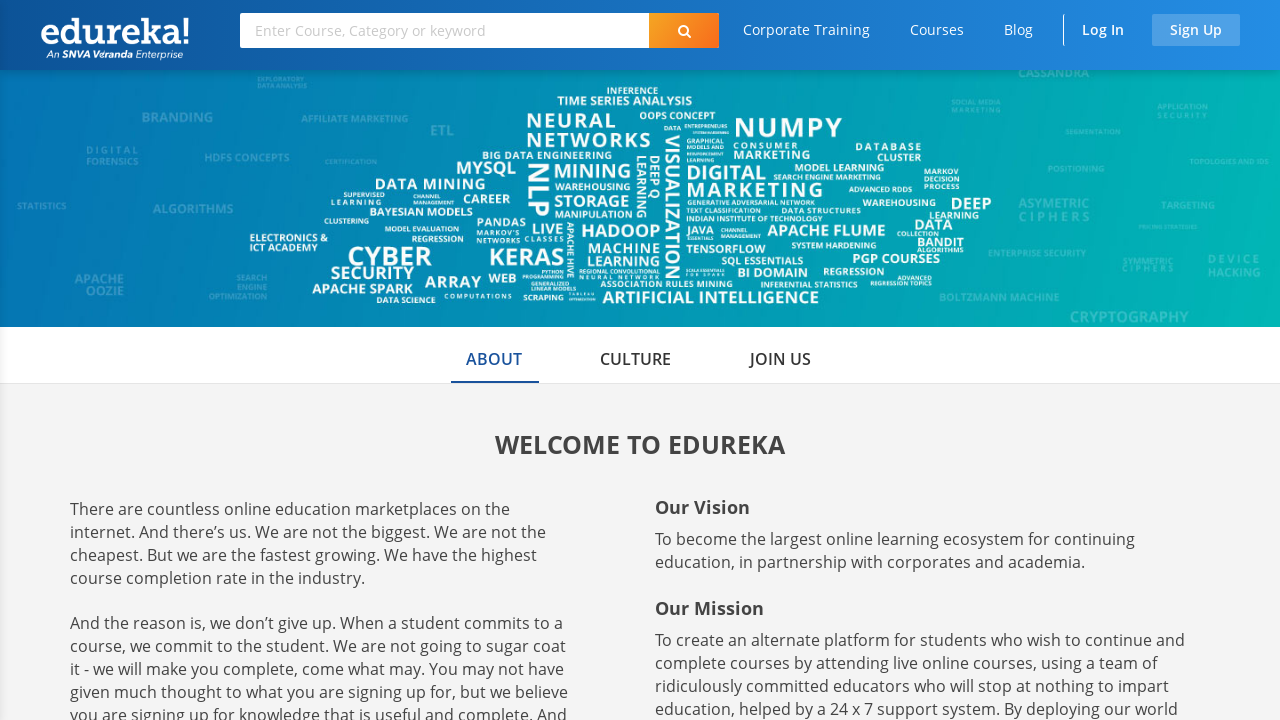

Retrieved page title from About Us page
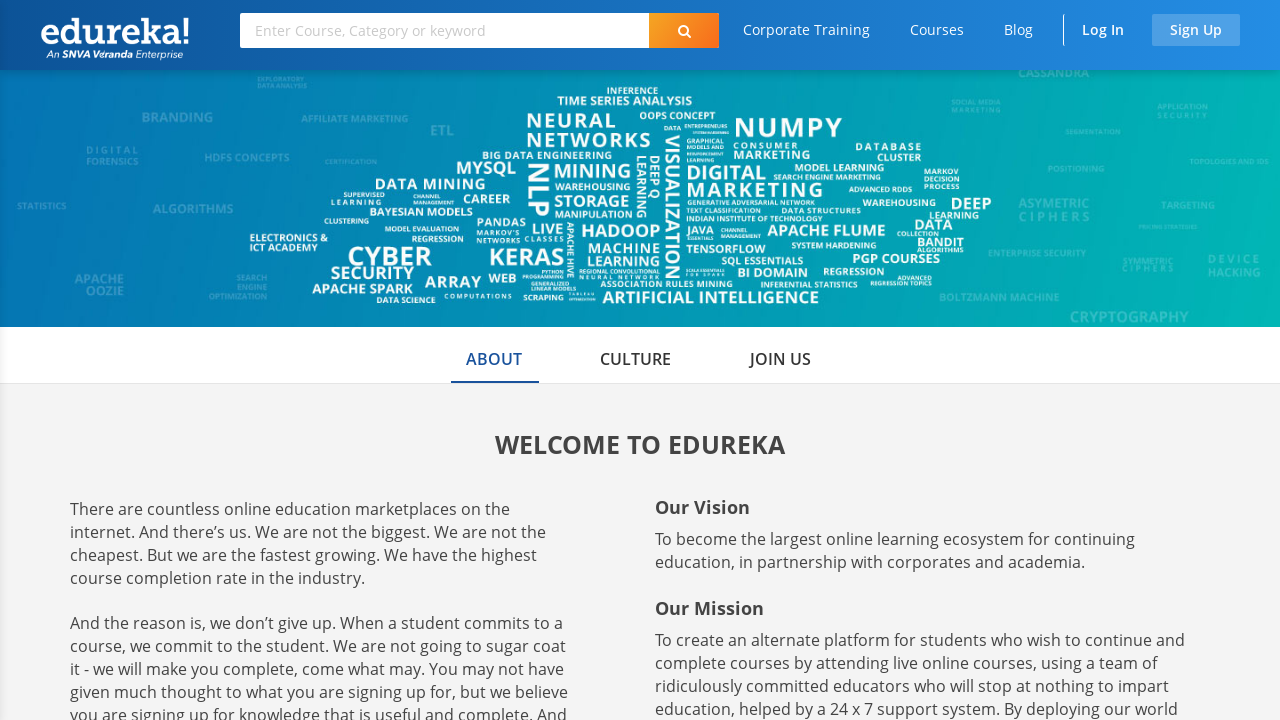

Retrieved current URL from About Us page
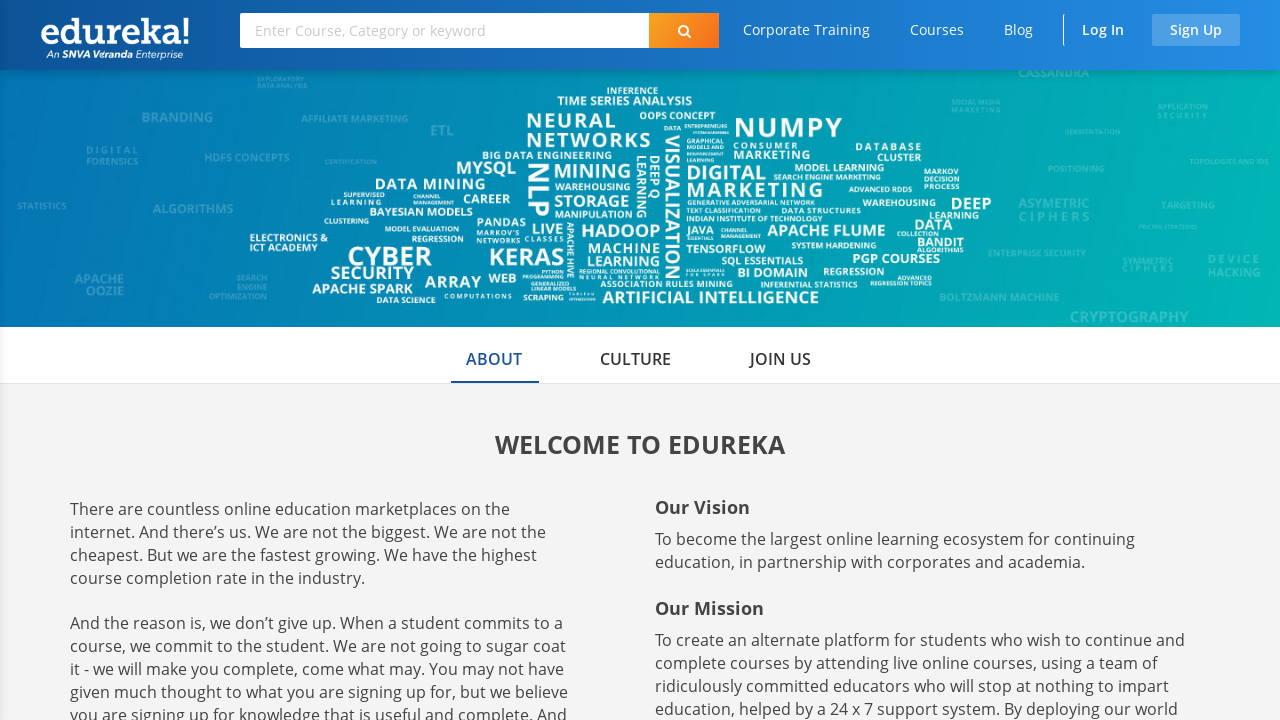

Navigated back in browser history
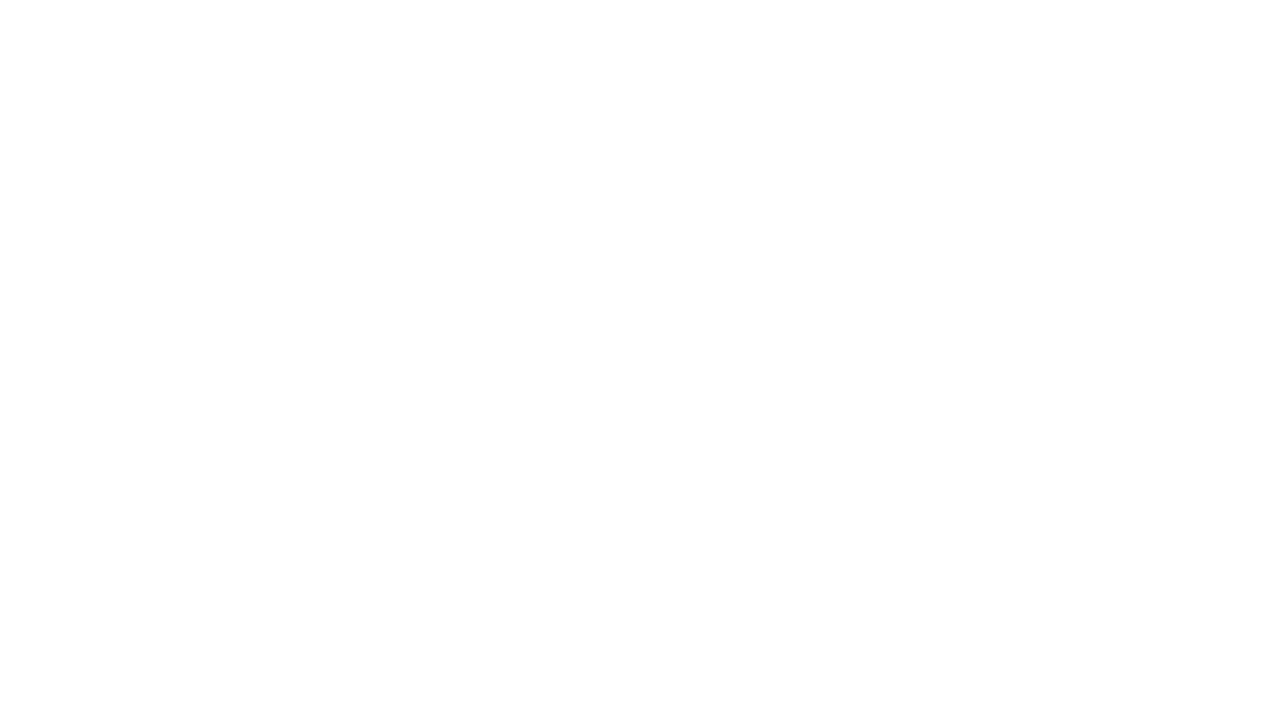

Navigated forward in browser history
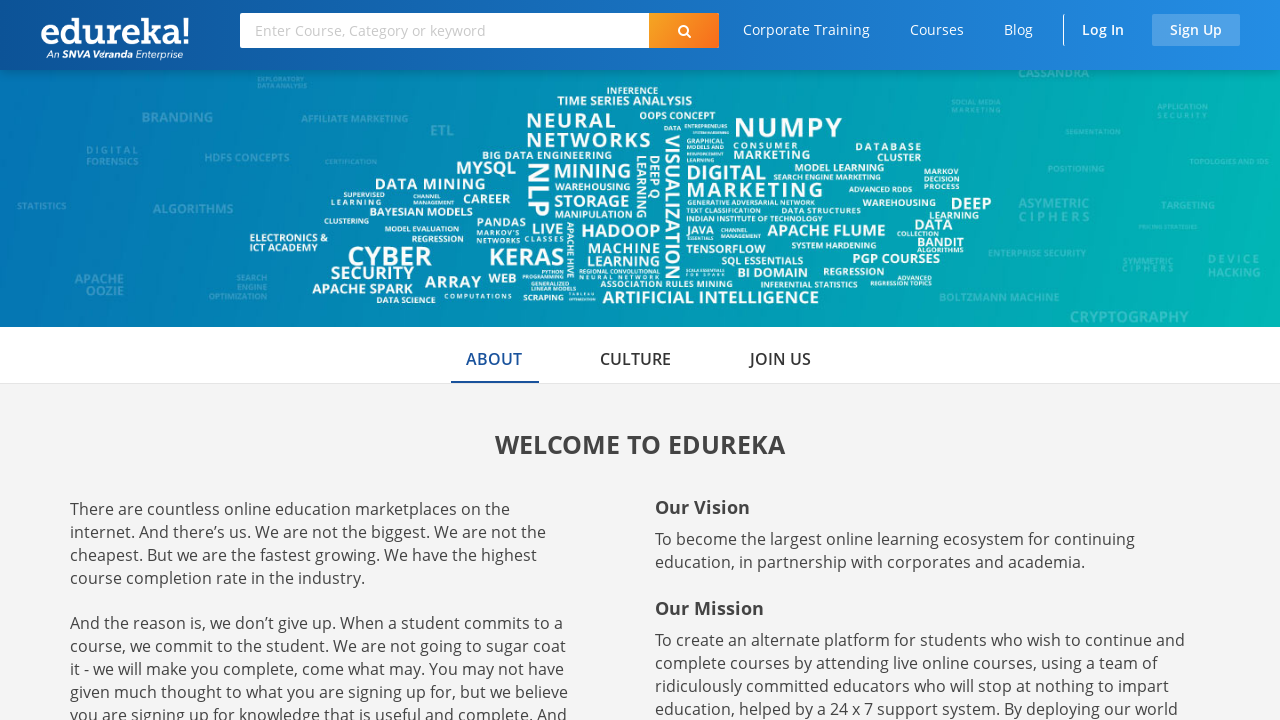

Refreshed the About Us page
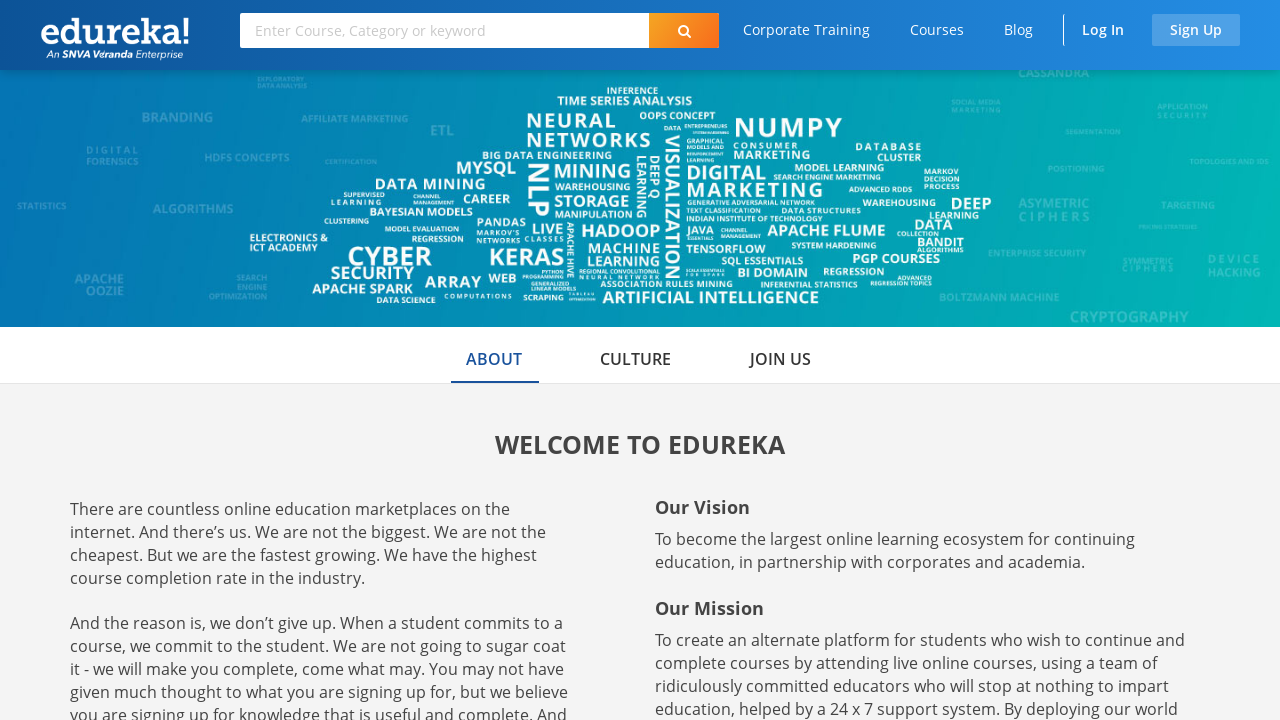

Waited for page DOM to be fully loaded after refresh
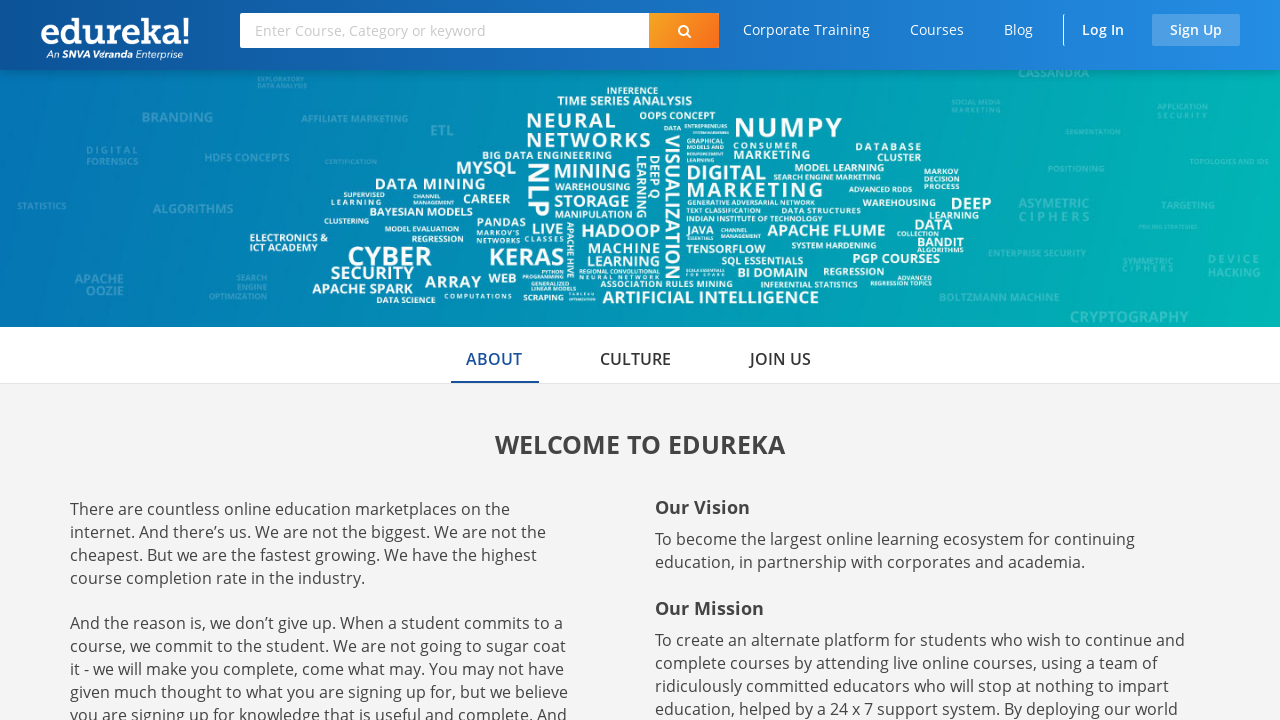

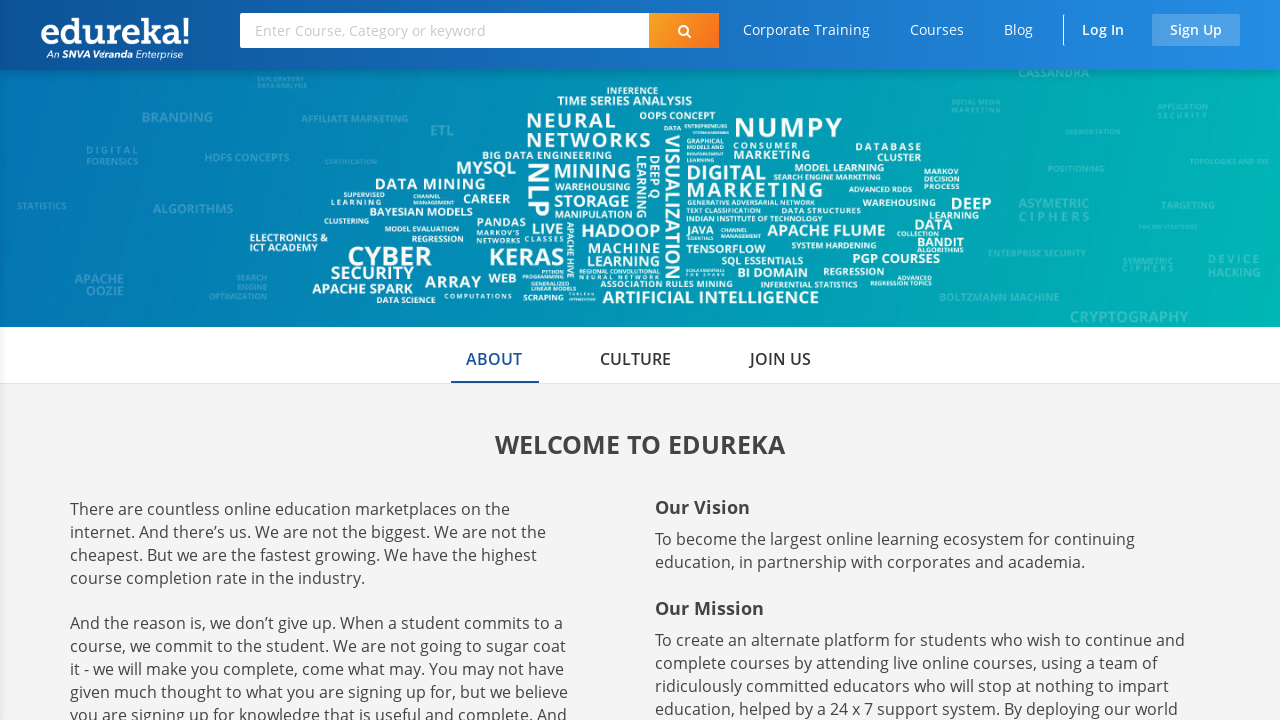